Tests a form that requires reading a hidden value from an element attribute, performing a mathematical calculation on it, filling in the result, selecting checkboxes and radio buttons, and submitting the form.

Starting URL: http://suninjuly.github.io/get_attribute.html

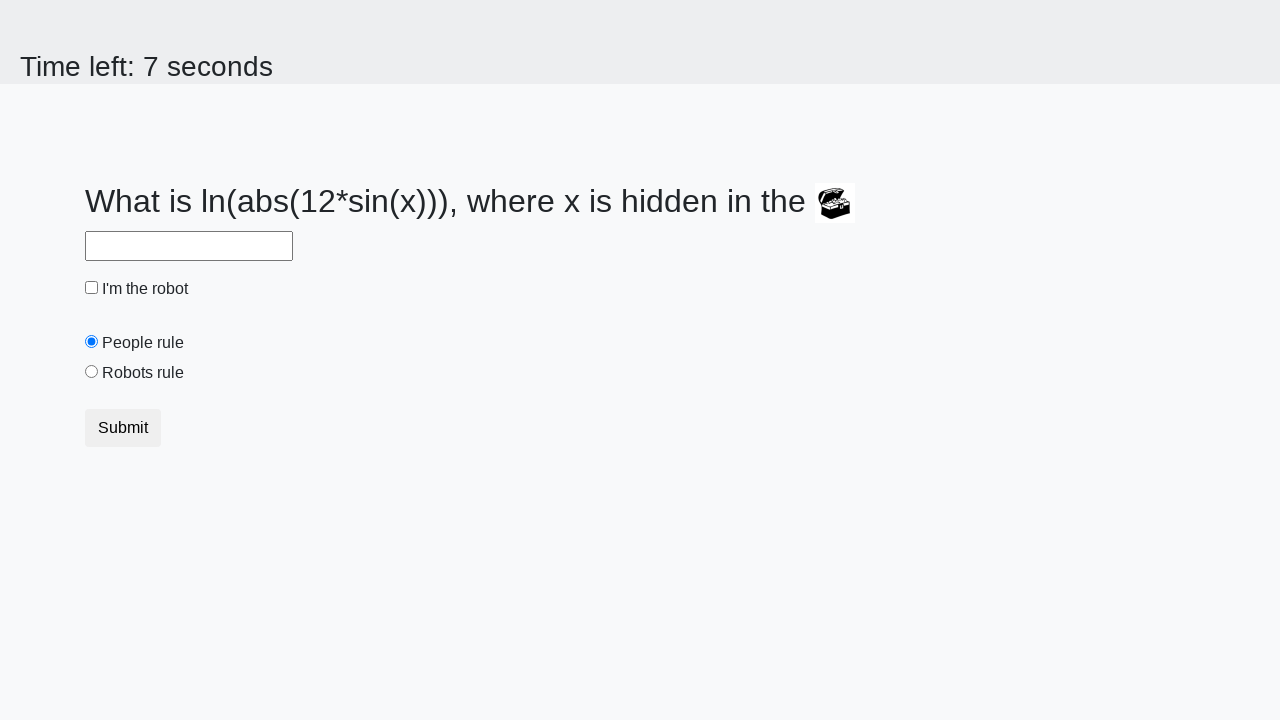

Navigated to form page
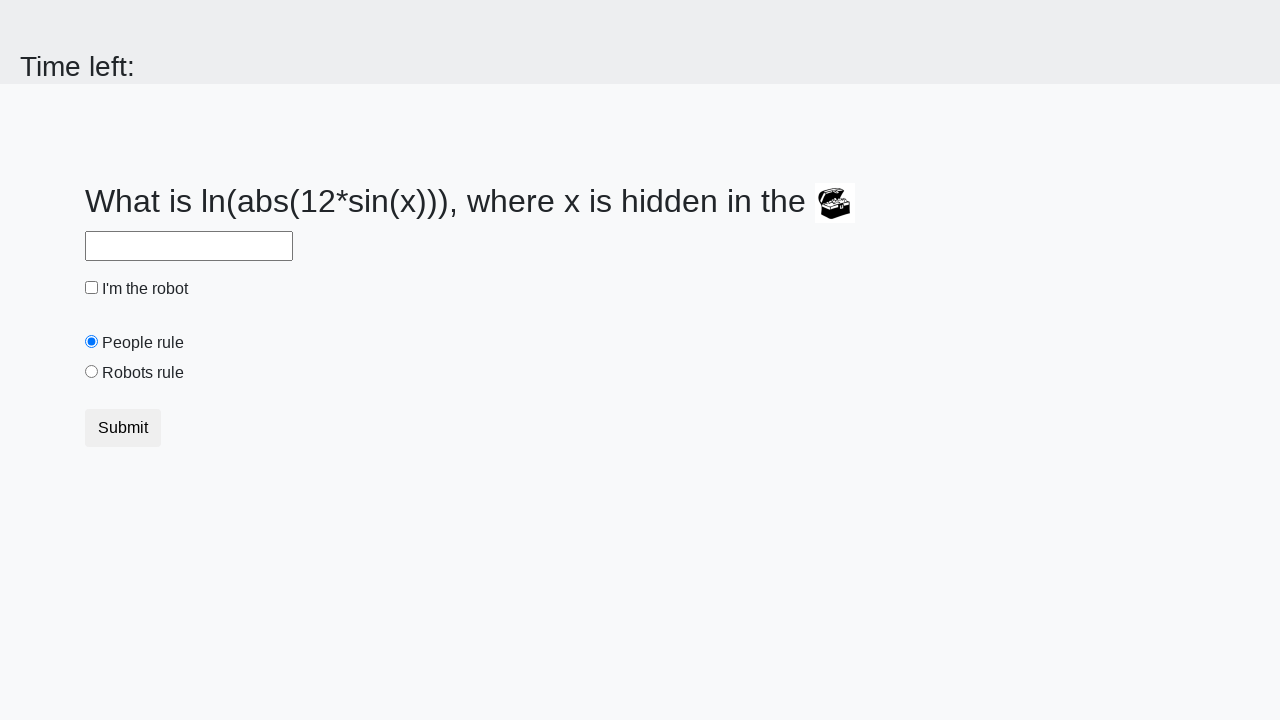

Located treasure element
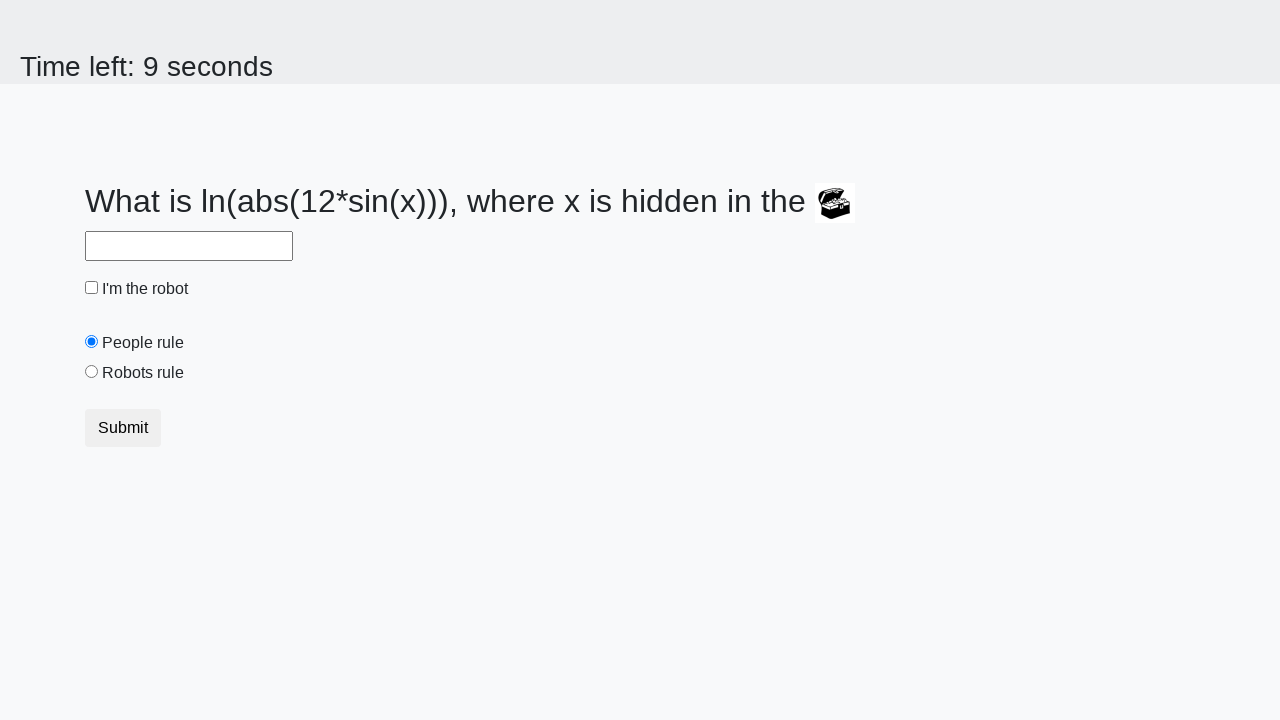

Read valuex attribute from treasure element: 123
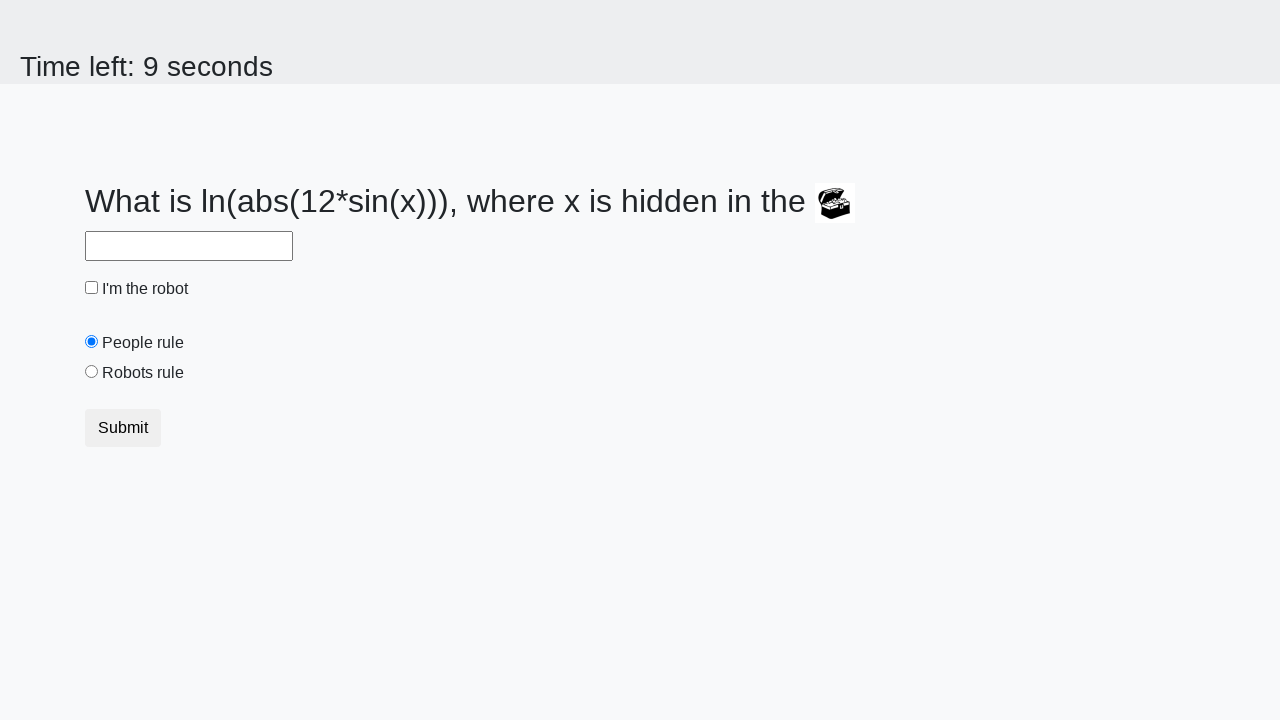

Calculated result using formula: 1.7081680354285926
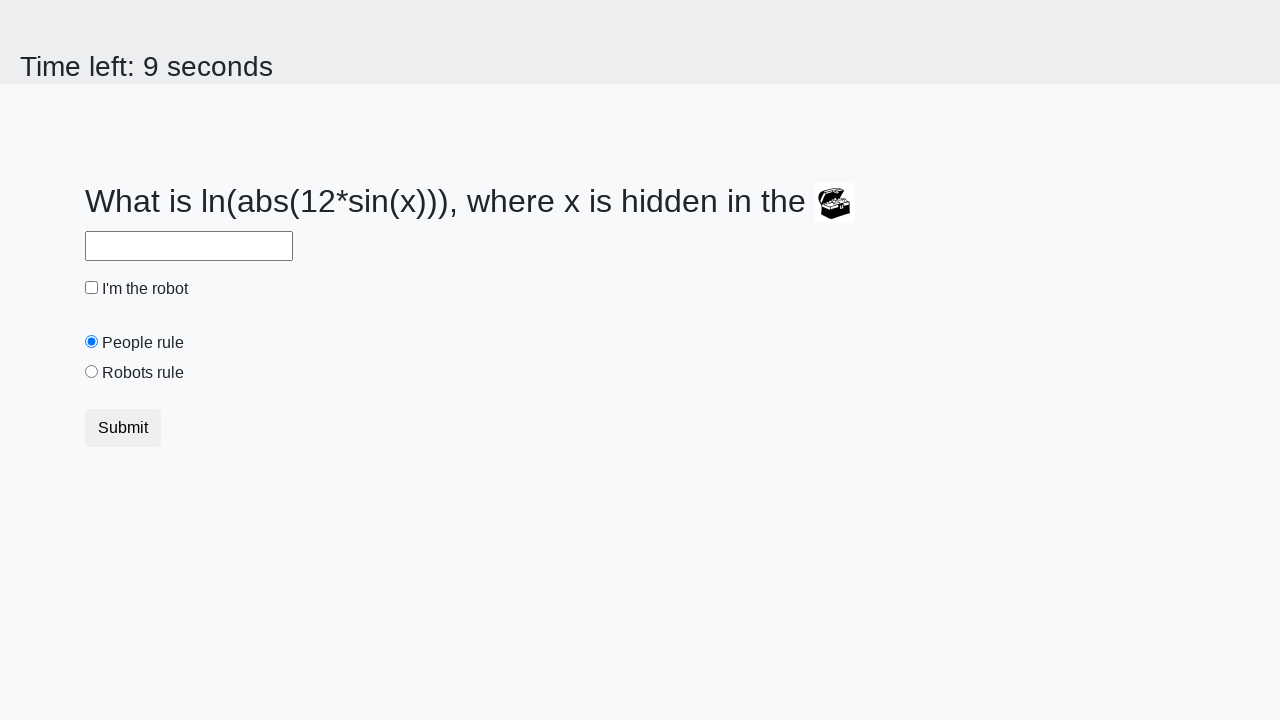

Filled answer field with calculated result on #answer
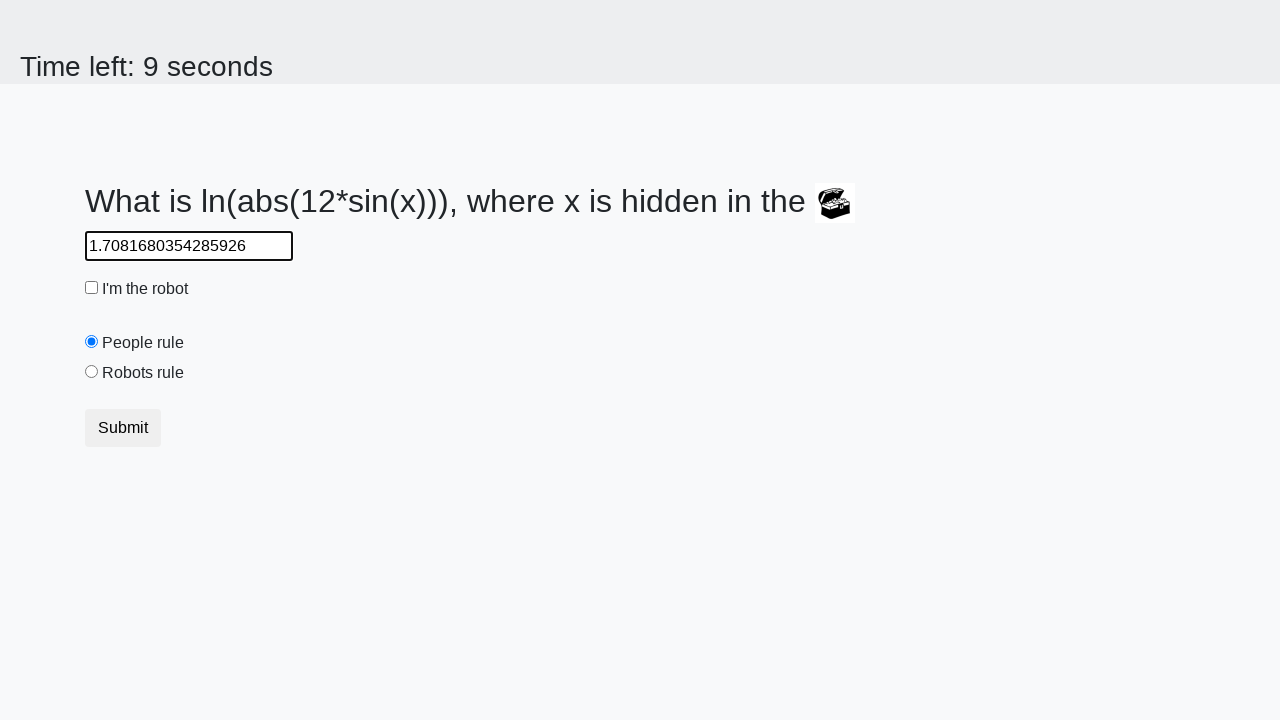

Clicked robot checkbox at (92, 288) on #robotCheckbox
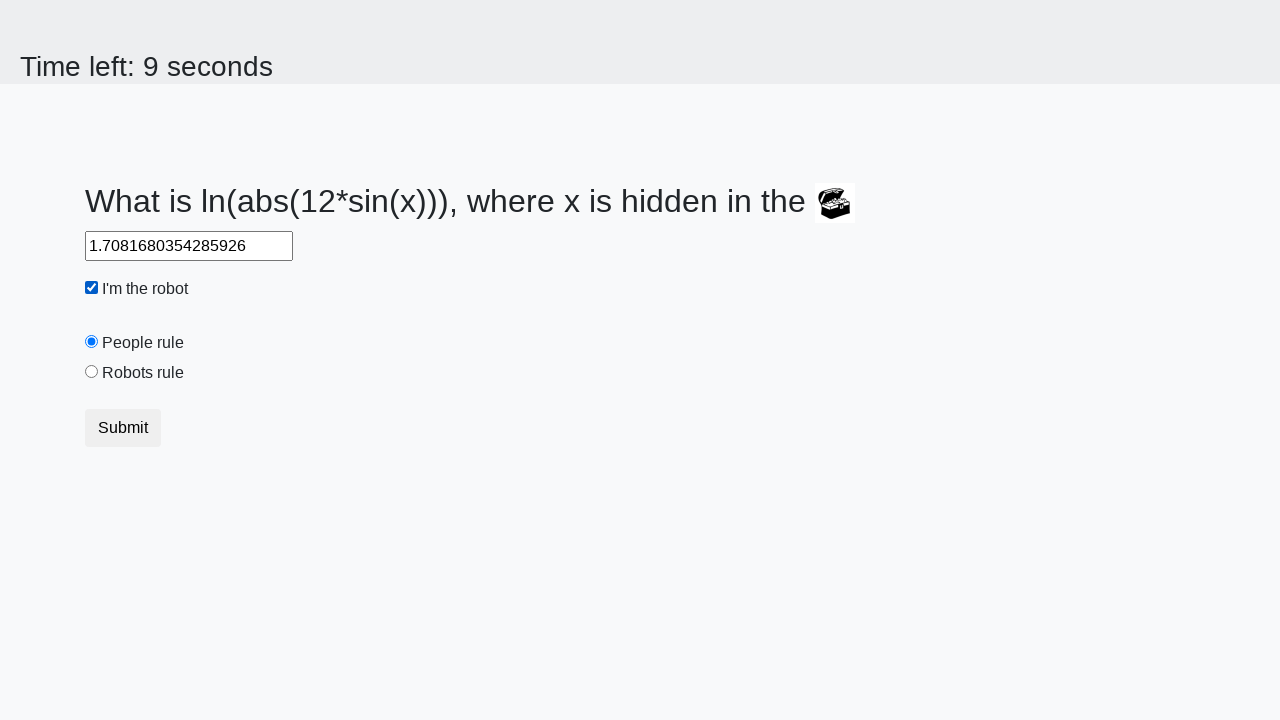

Clicked robots rule radio button at (92, 372) on #robotsRule
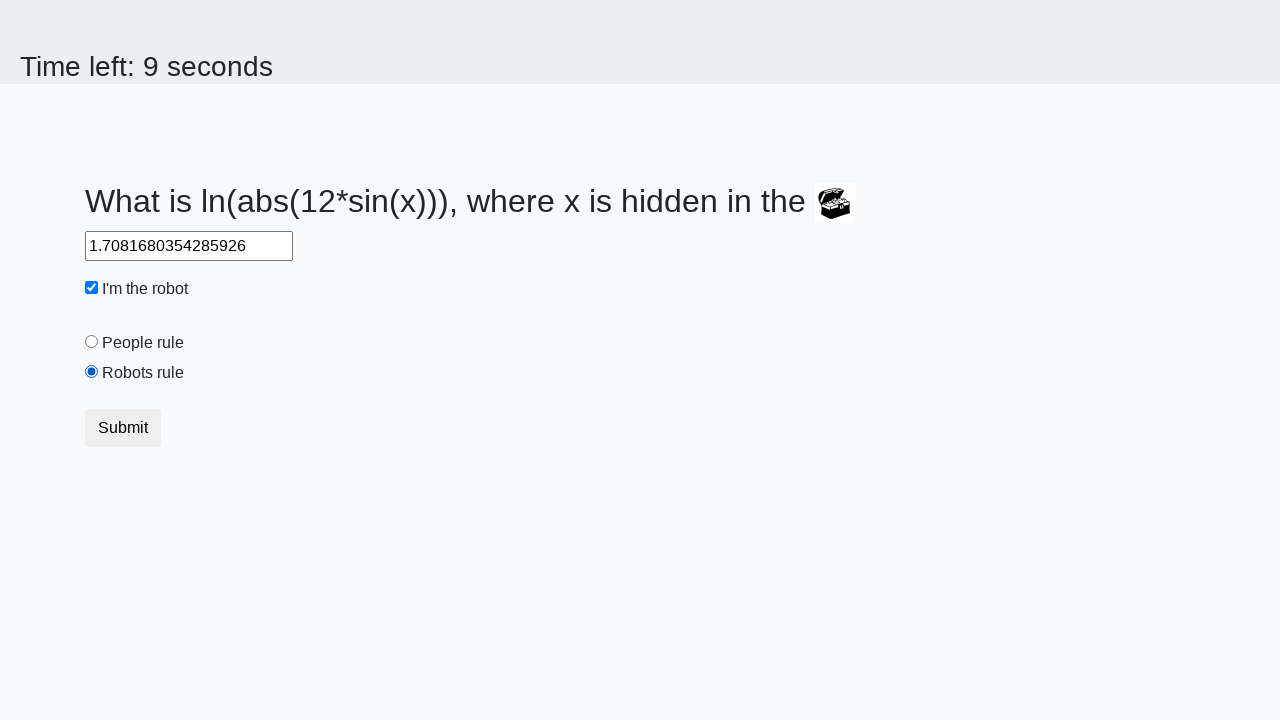

Clicked submit button to submit form at (123, 428) on .btn
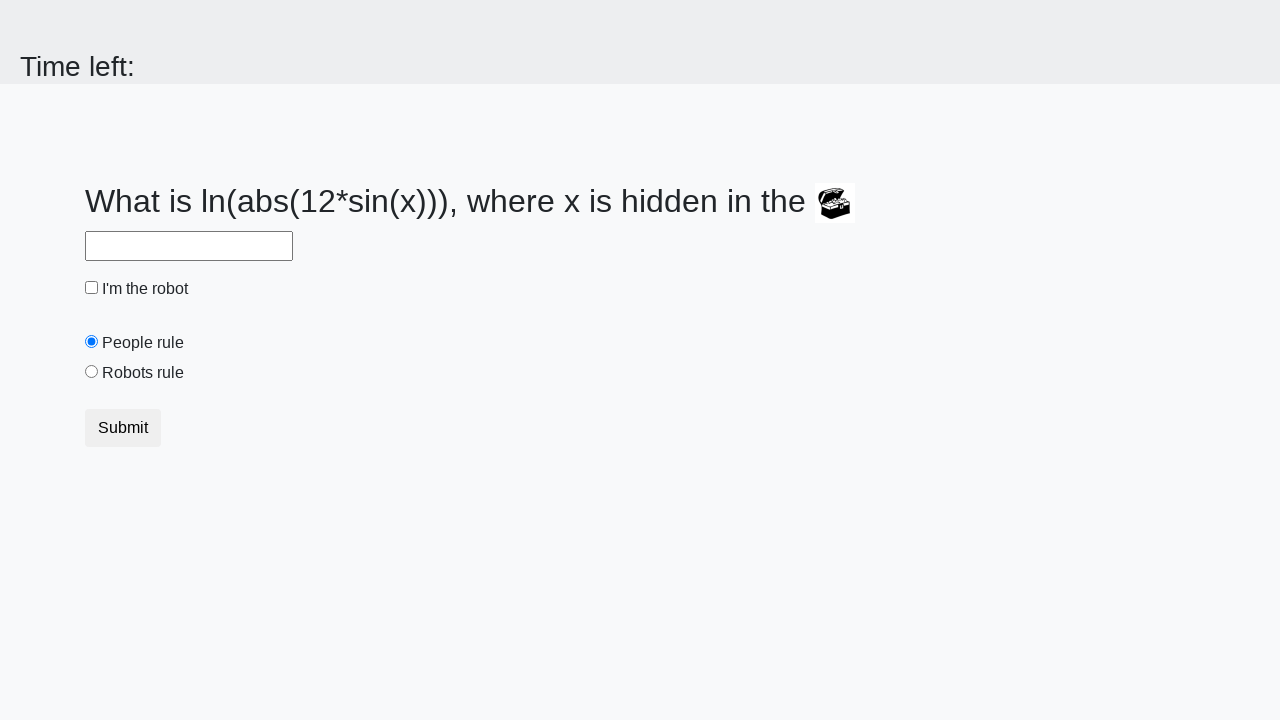

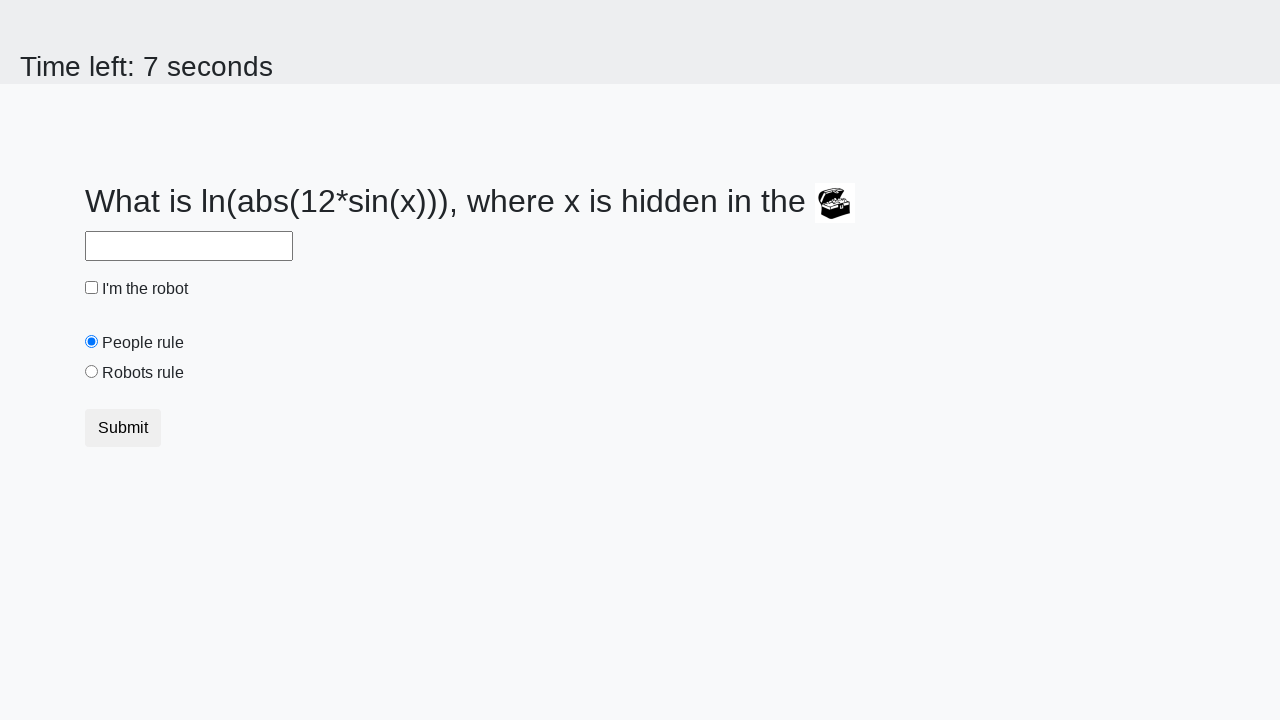